Tests dynamic loading with explicit wait for element visibility after clicking a button

Starting URL: https://the-internet.herokuapp.com/dynamic_loading/1

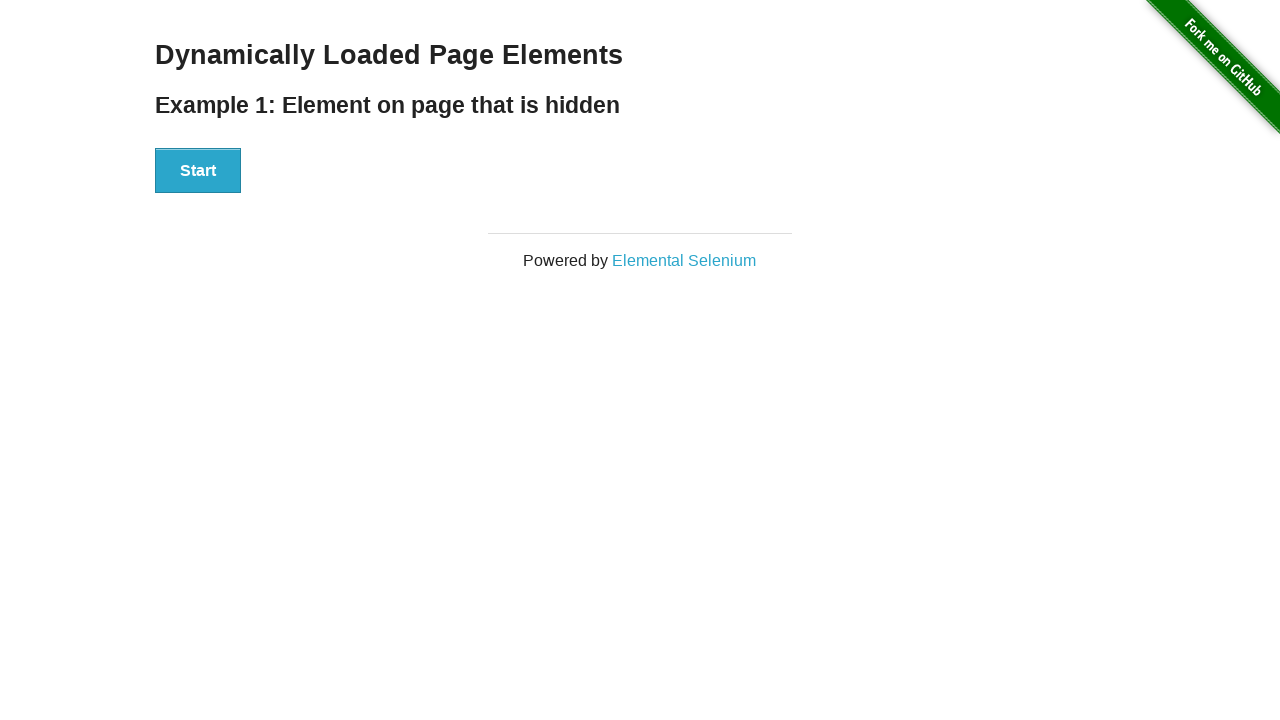

Navigated to dynamic loading test page
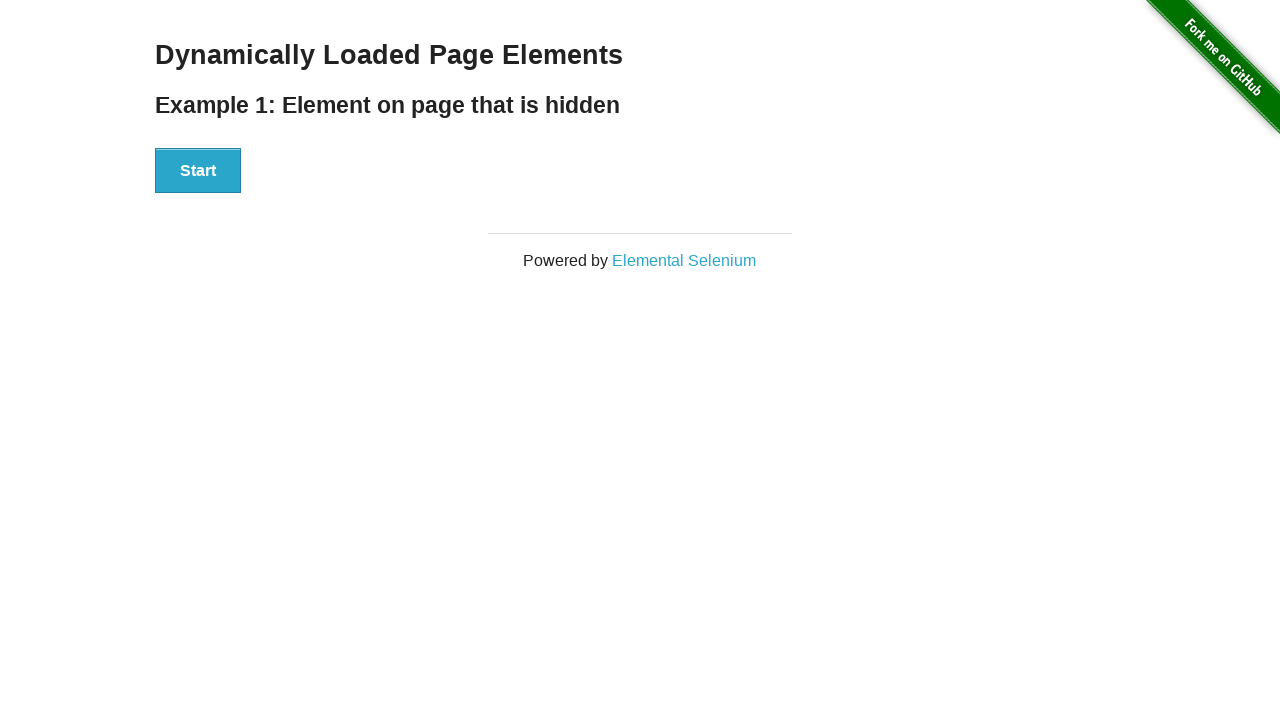

Clicked start button to trigger dynamic loading at (198, 171) on xpath=//button
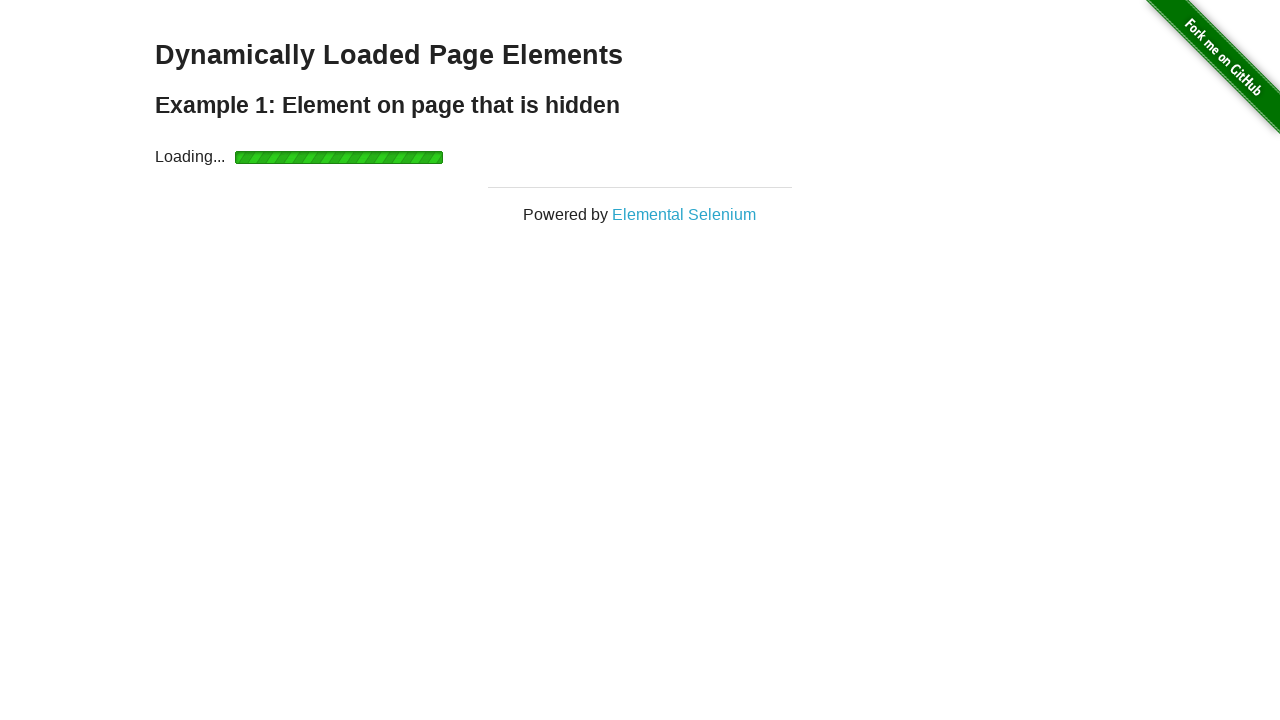

Finish element became visible after dynamic loading completed
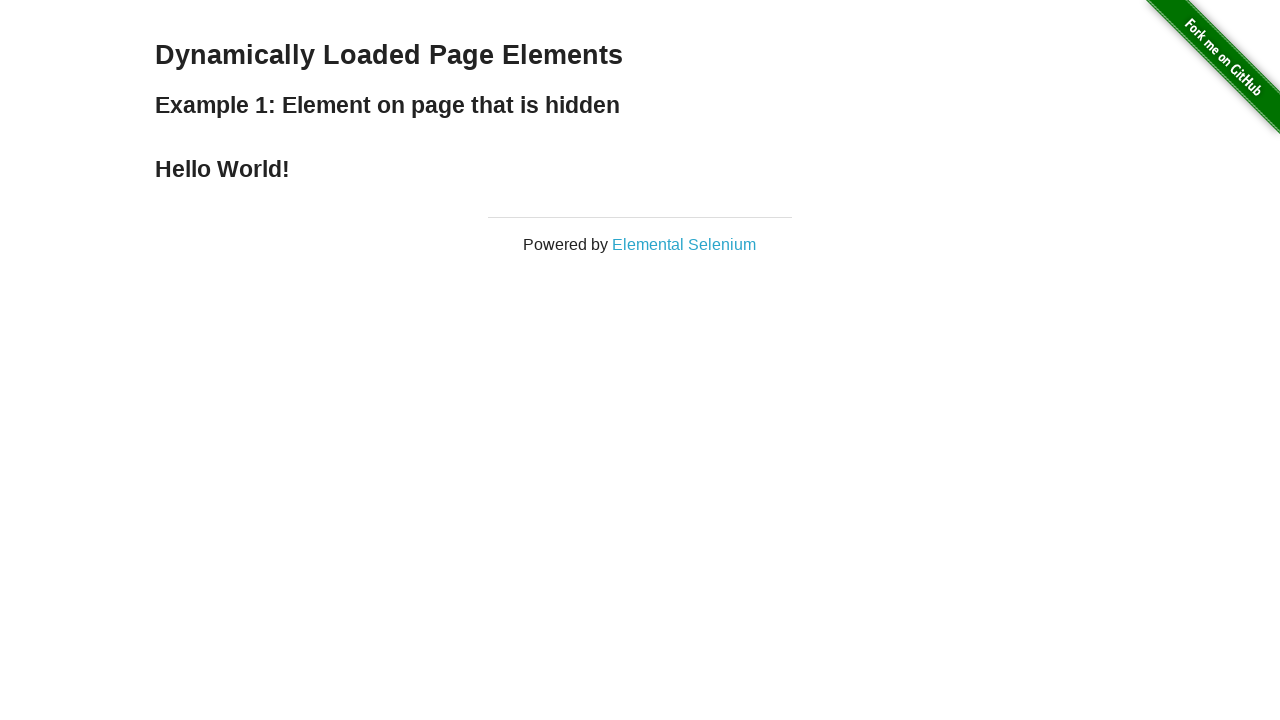

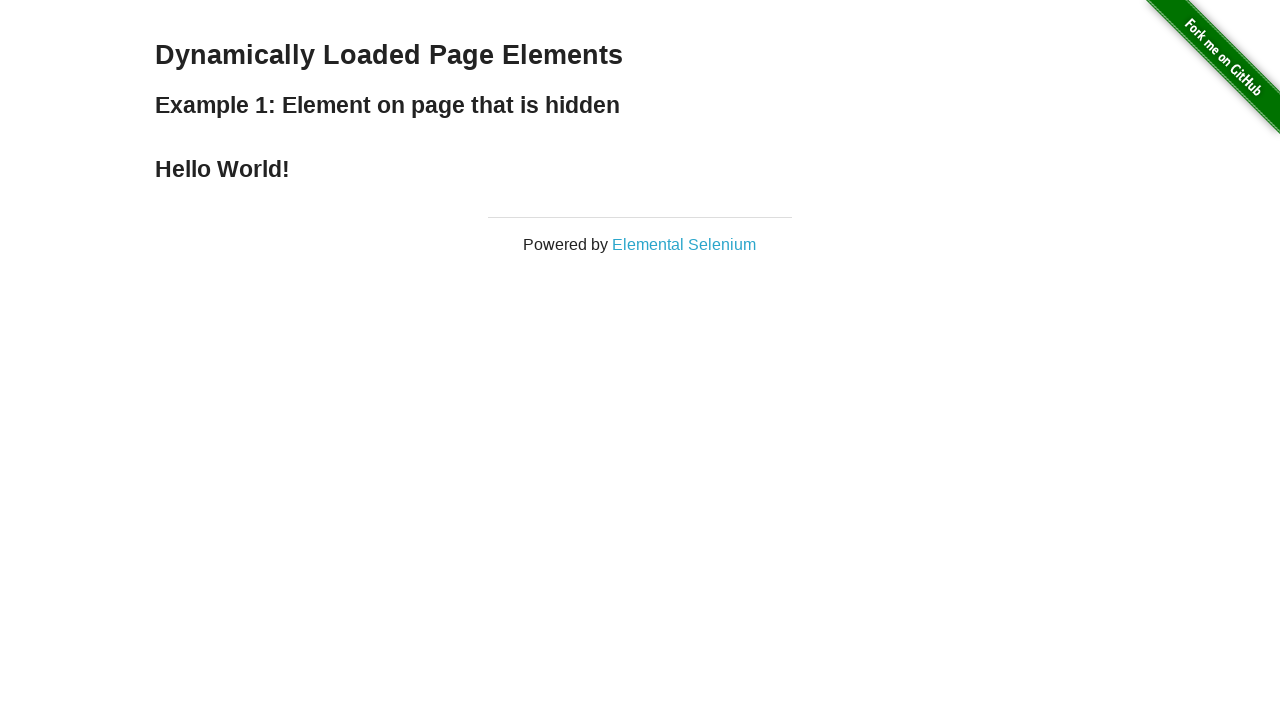